Tests that the back button respects filter navigation history

Starting URL: https://demo.playwright.dev/todomvc

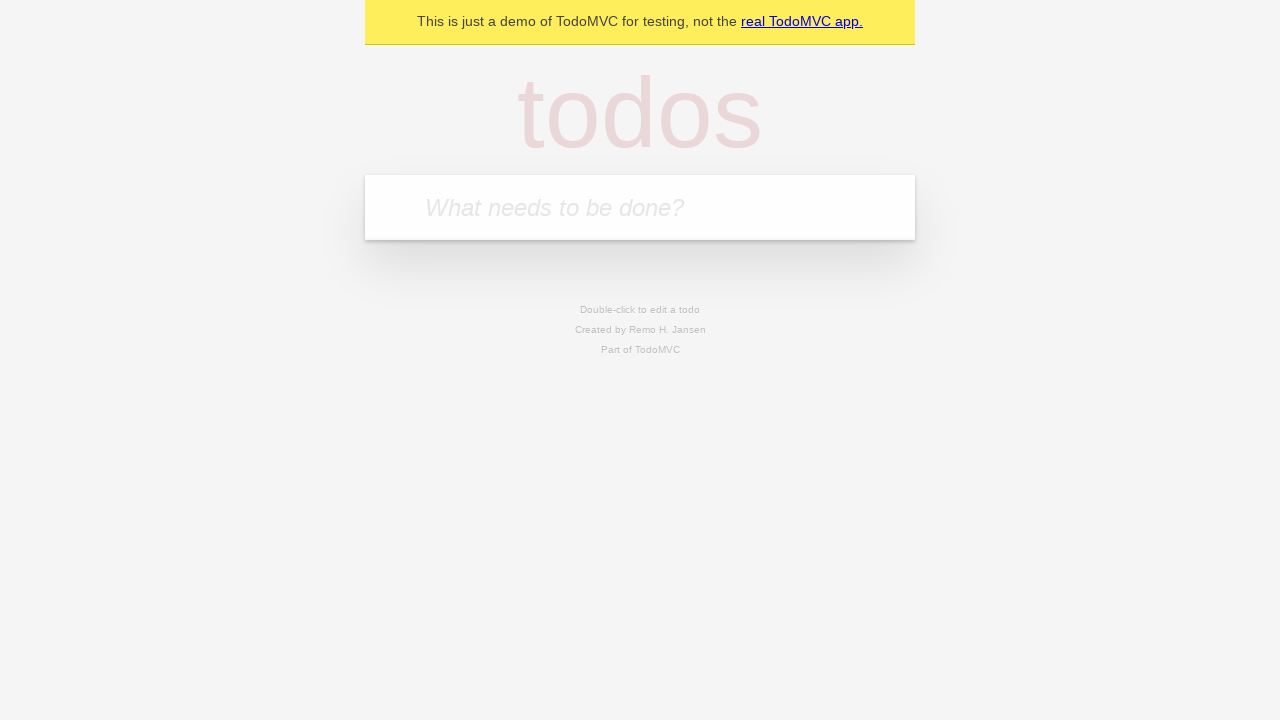

Filled new todo field with 'buy some cheese' on .new-todo
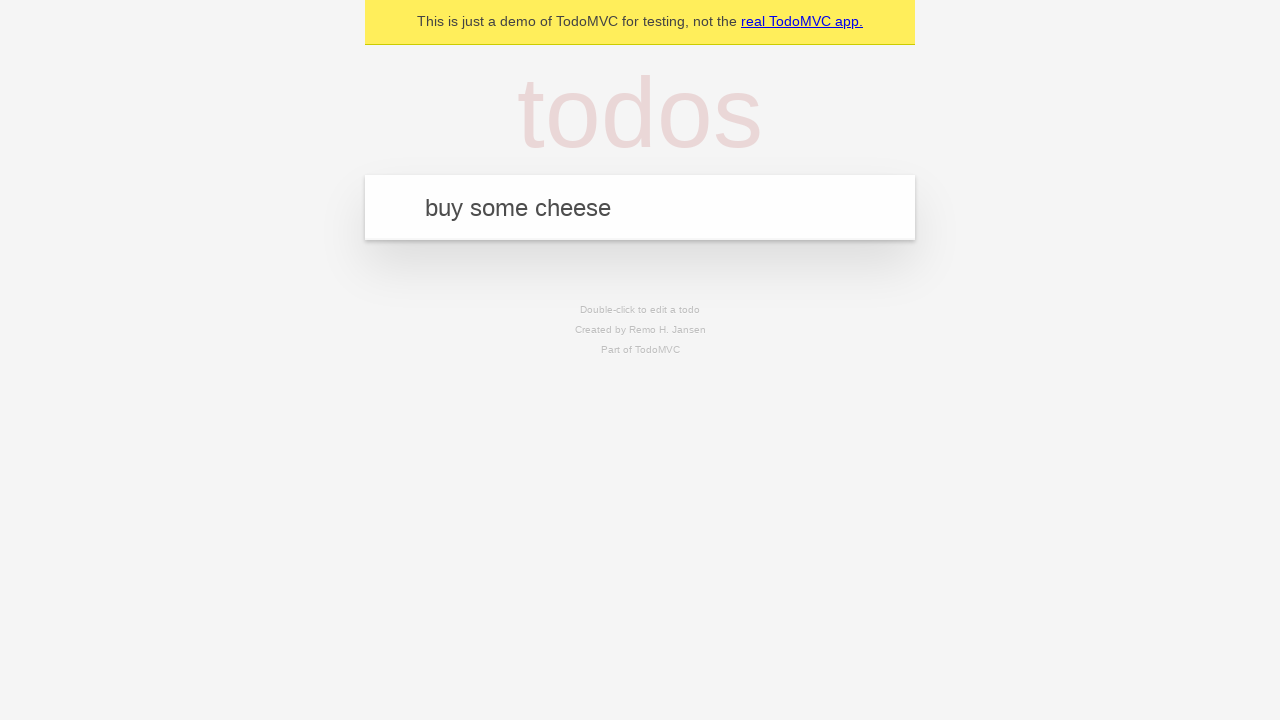

Pressed Enter to add first todo on .new-todo
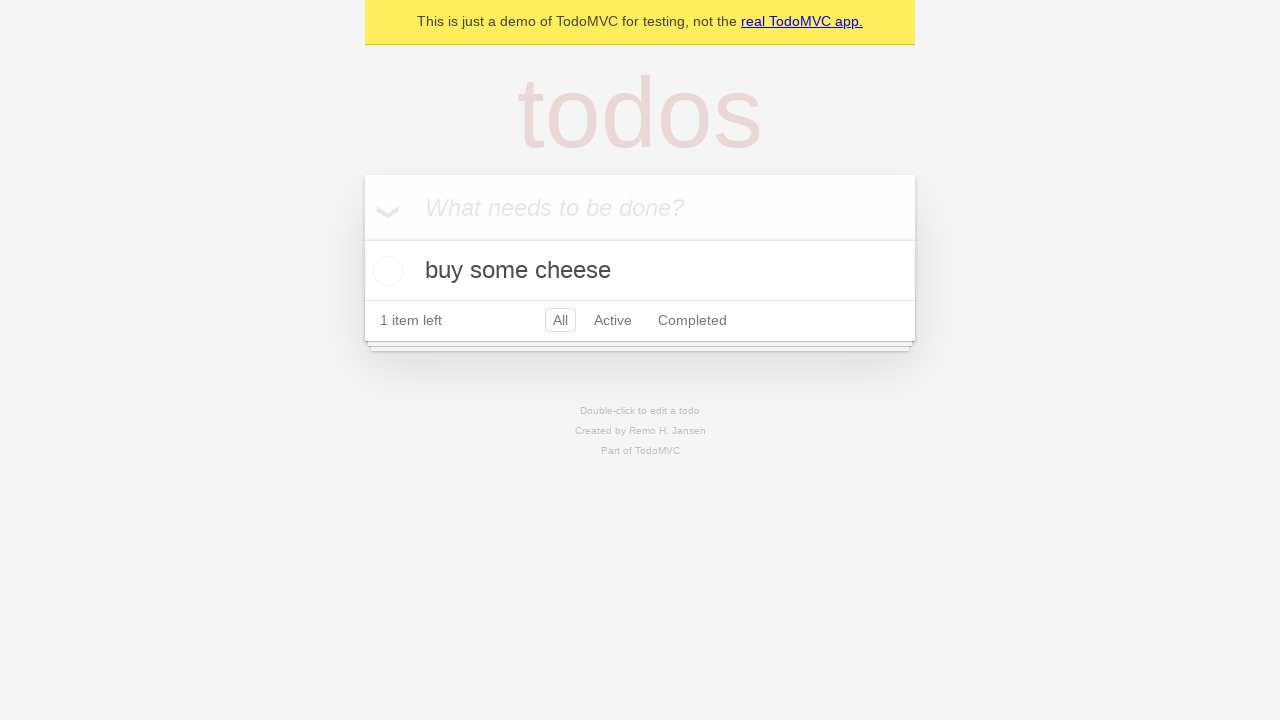

Filled new todo field with 'feed the cat' on .new-todo
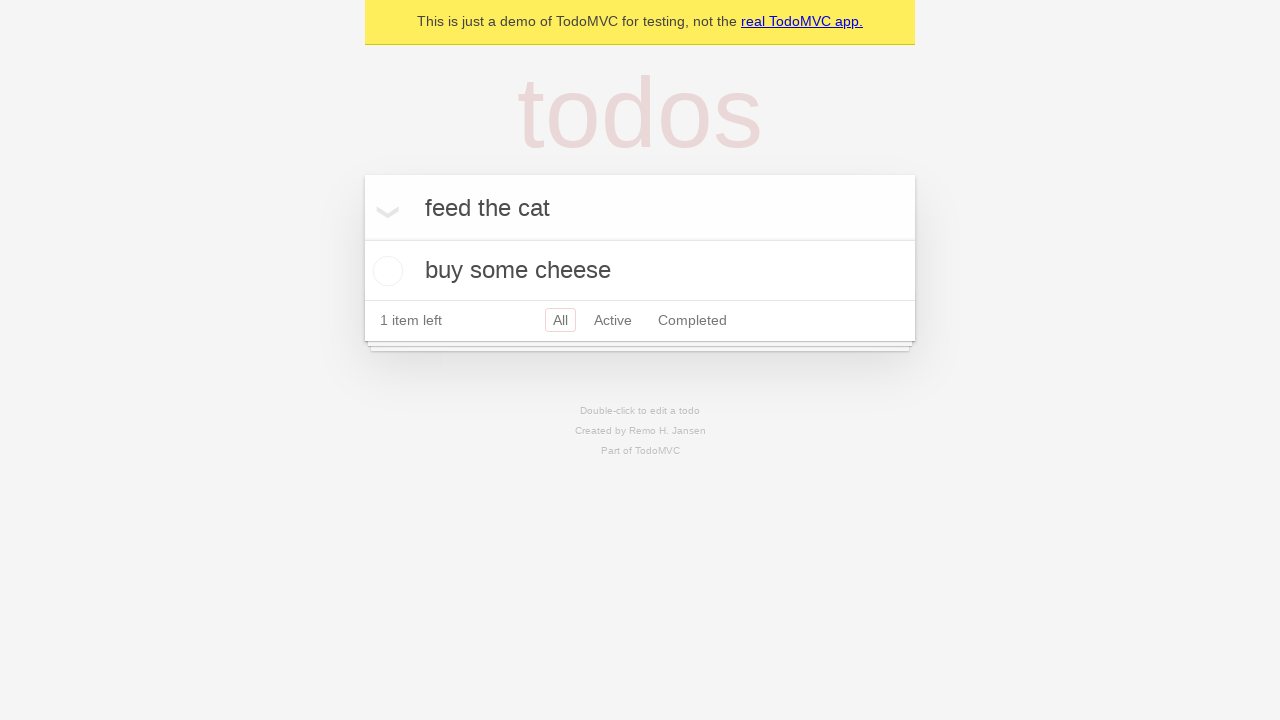

Pressed Enter to add second todo on .new-todo
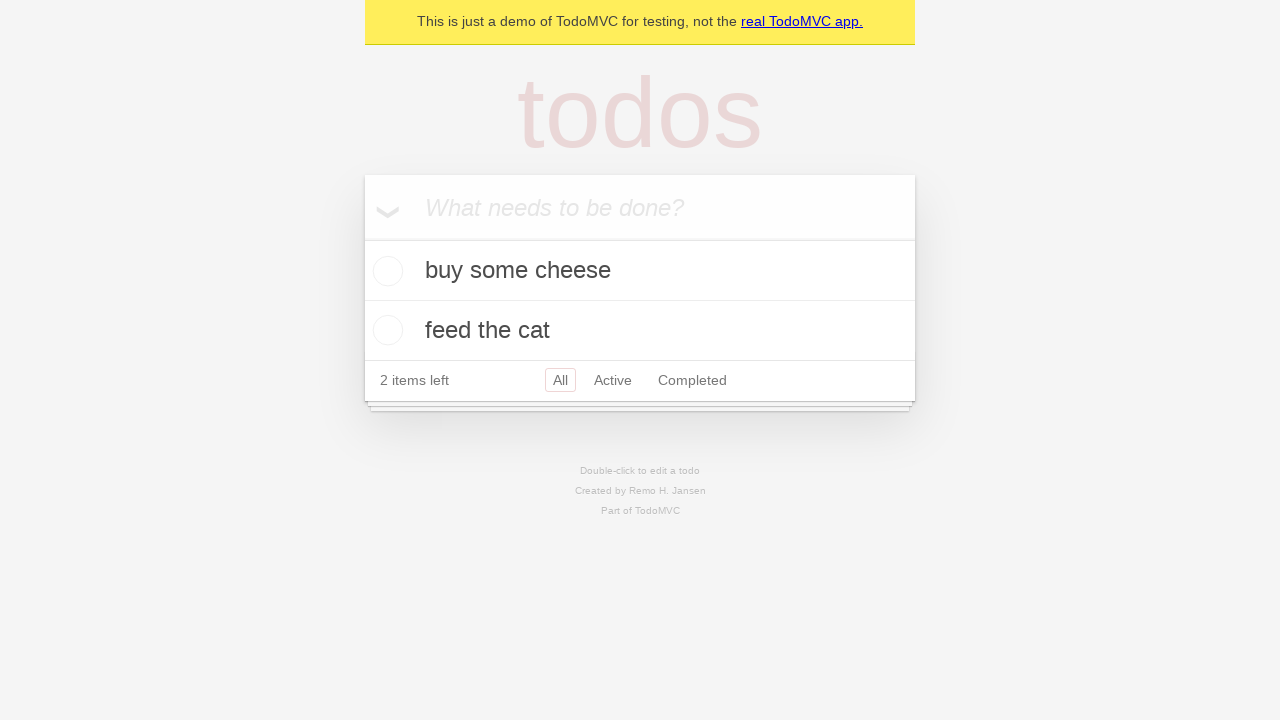

Filled new todo field with 'book a doctors appointment' on .new-todo
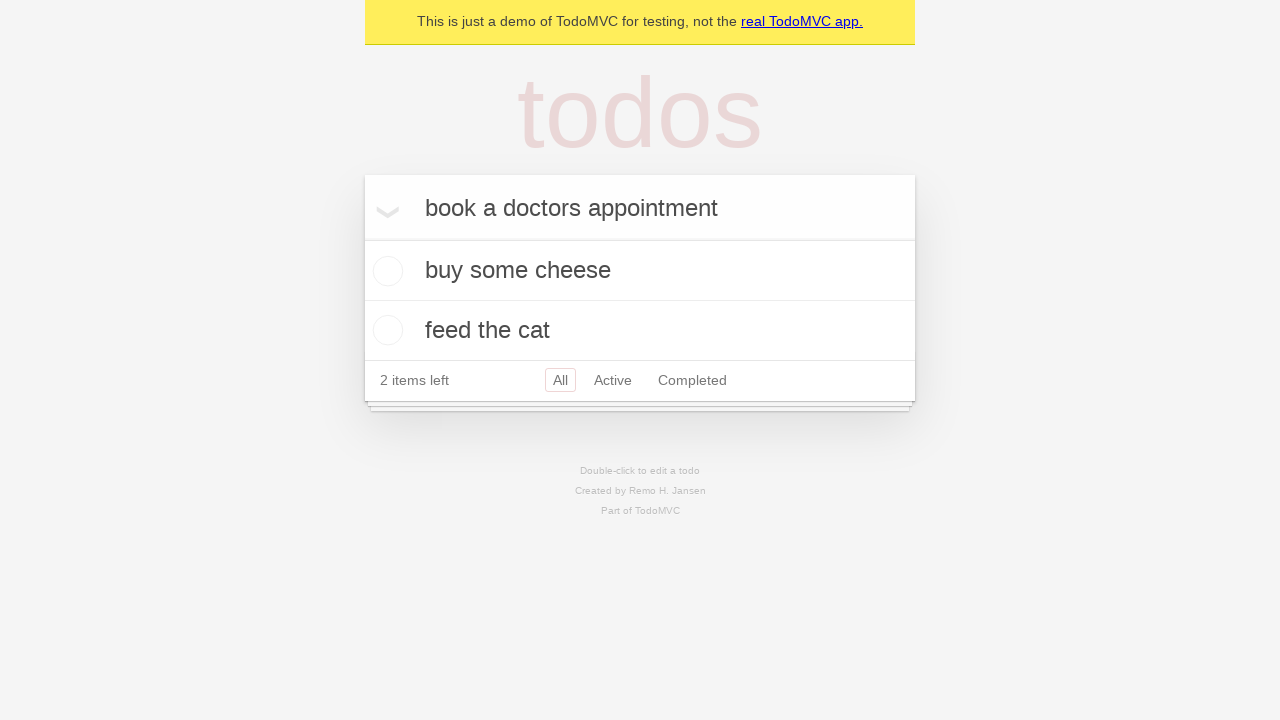

Pressed Enter to add third todo on .new-todo
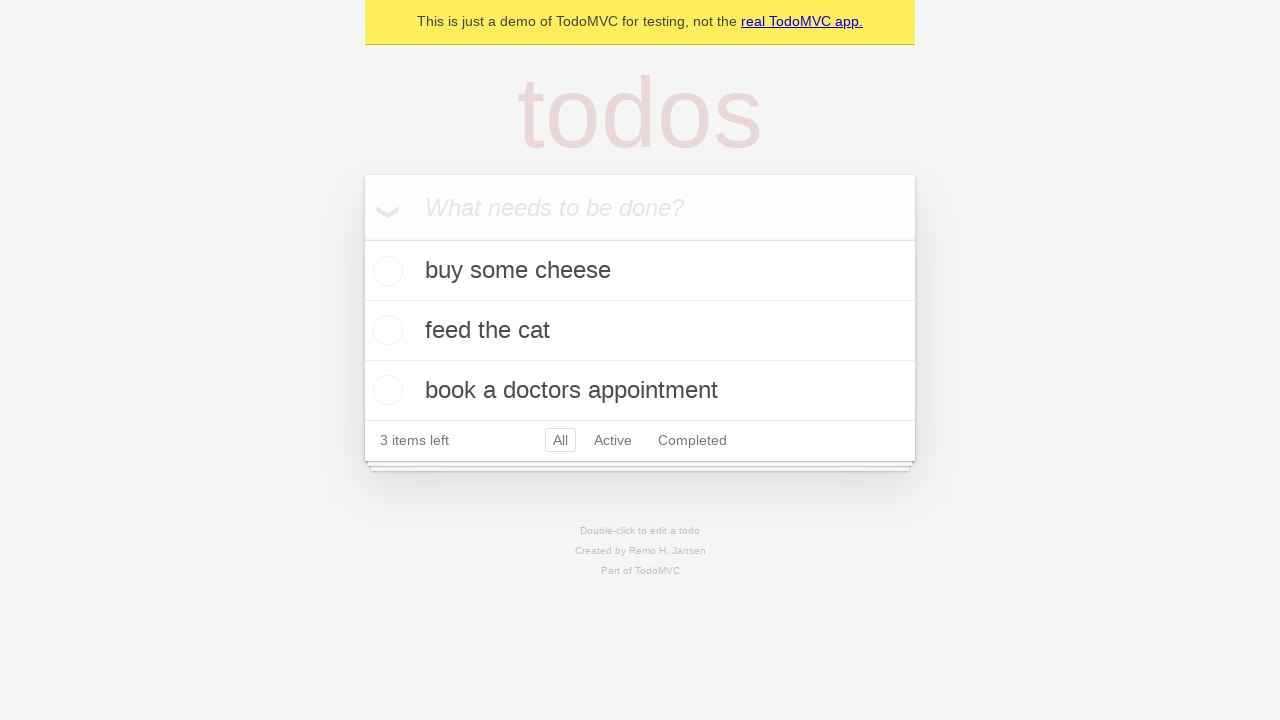

Waited for third todo item to appear in todo list
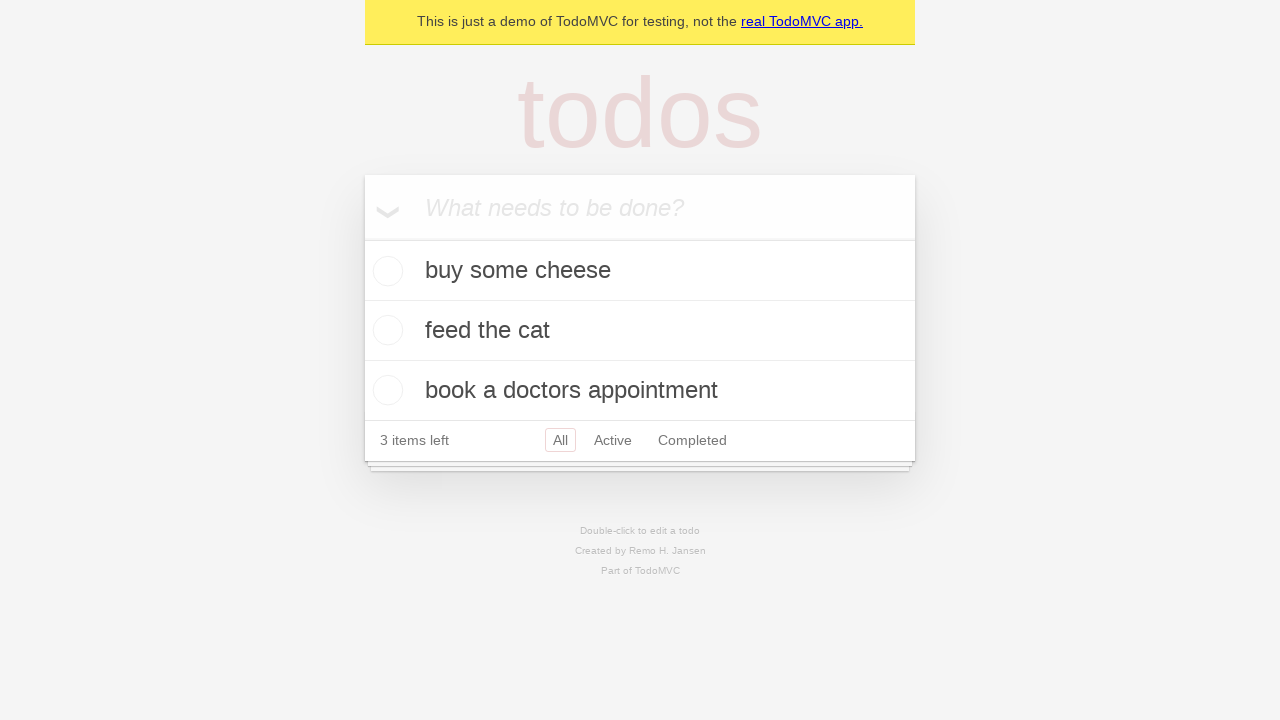

Checked second todo item to mark it as completed at (385, 330) on .todo-list li .toggle >> nth=1
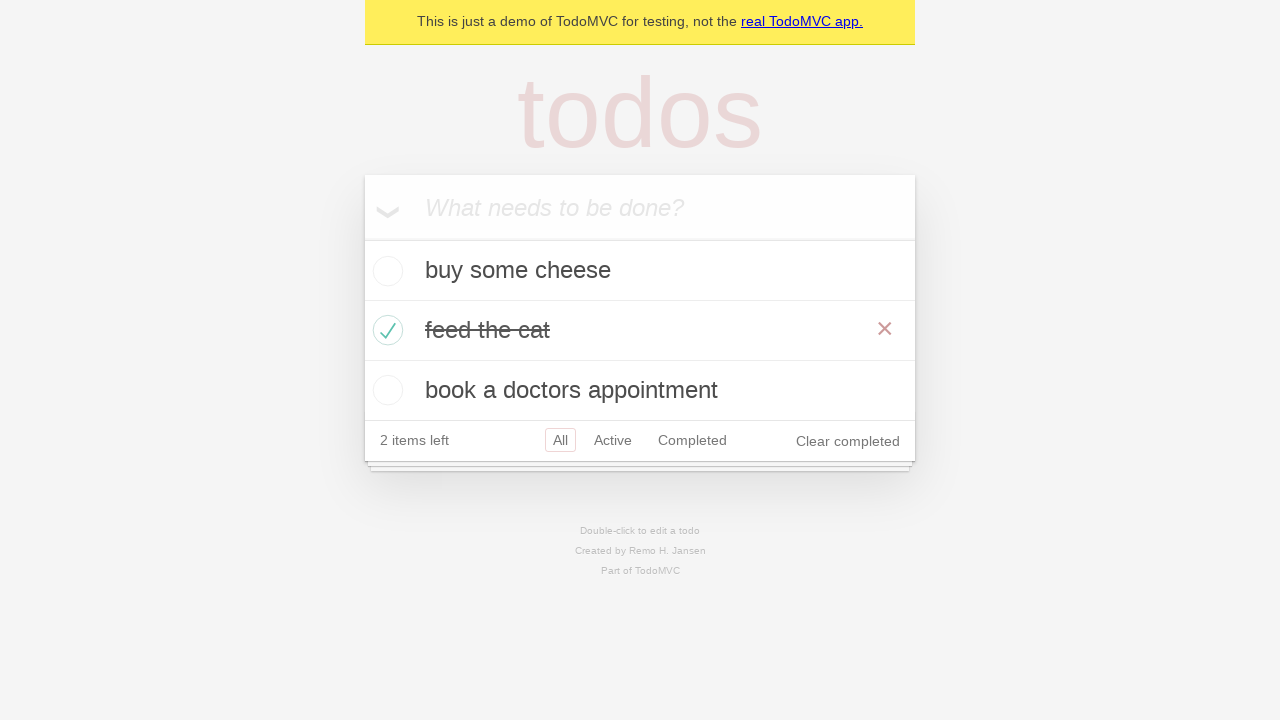

Clicked 'All' filter at (560, 440) on .filters >> text=All
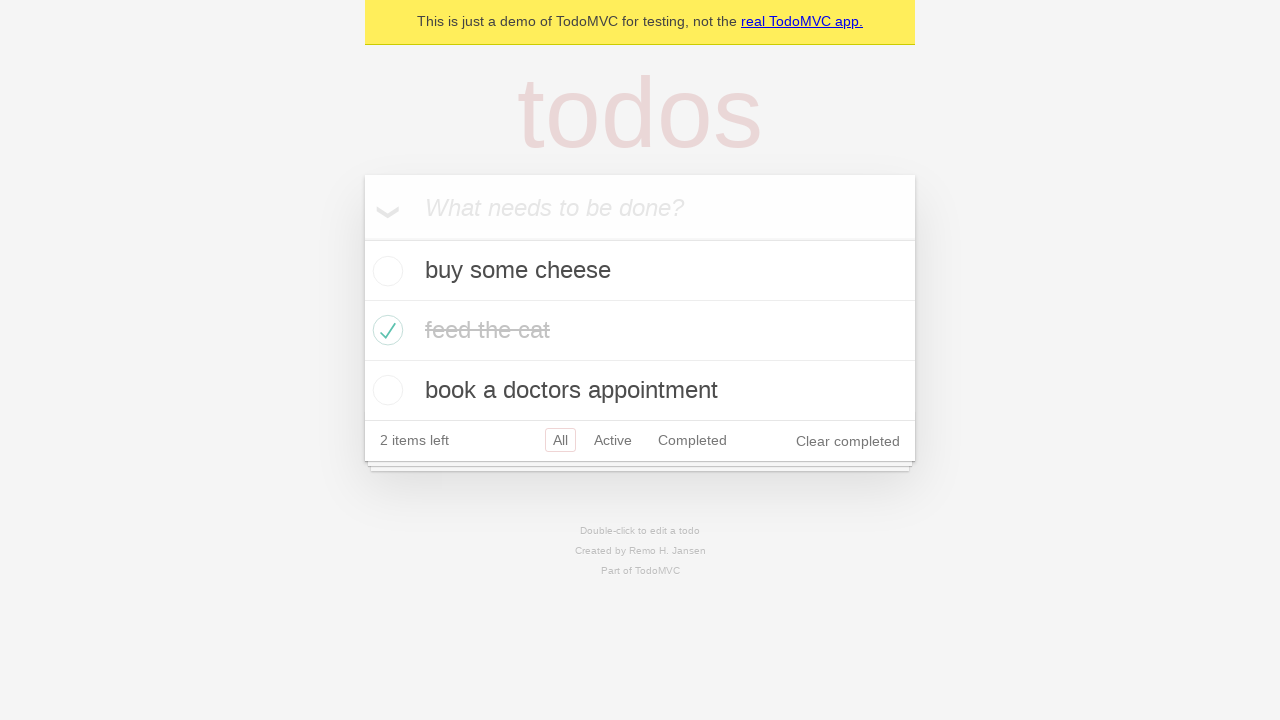

Clicked 'Active' filter at (613, 440) on .filters >> text=Active
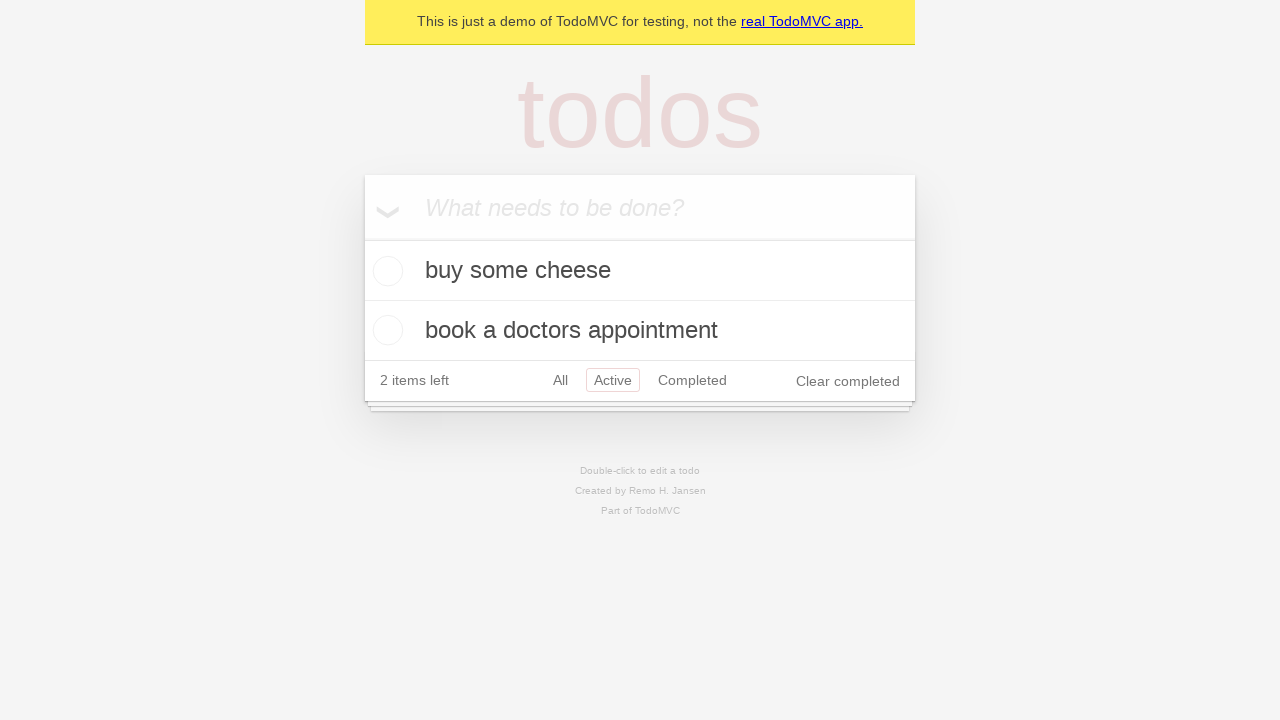

Clicked 'Completed' filter at (692, 380) on .filters >> text=Completed
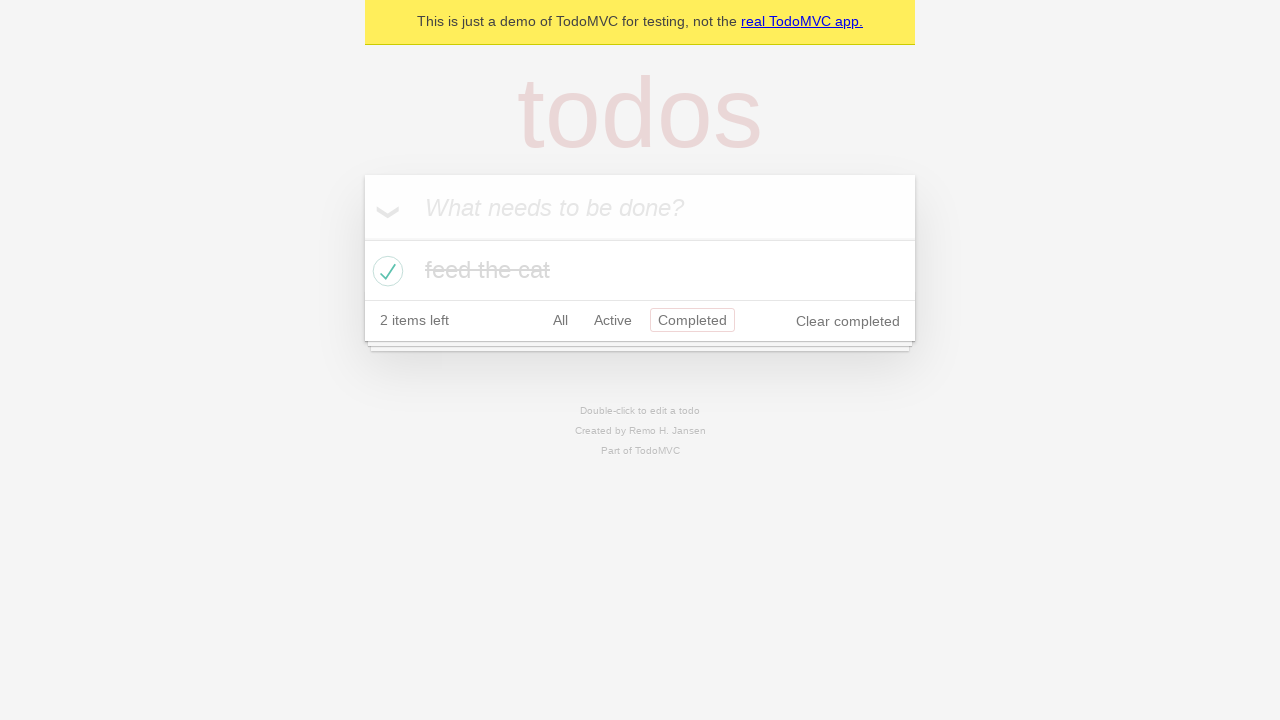

Navigated back to 'Active' filter
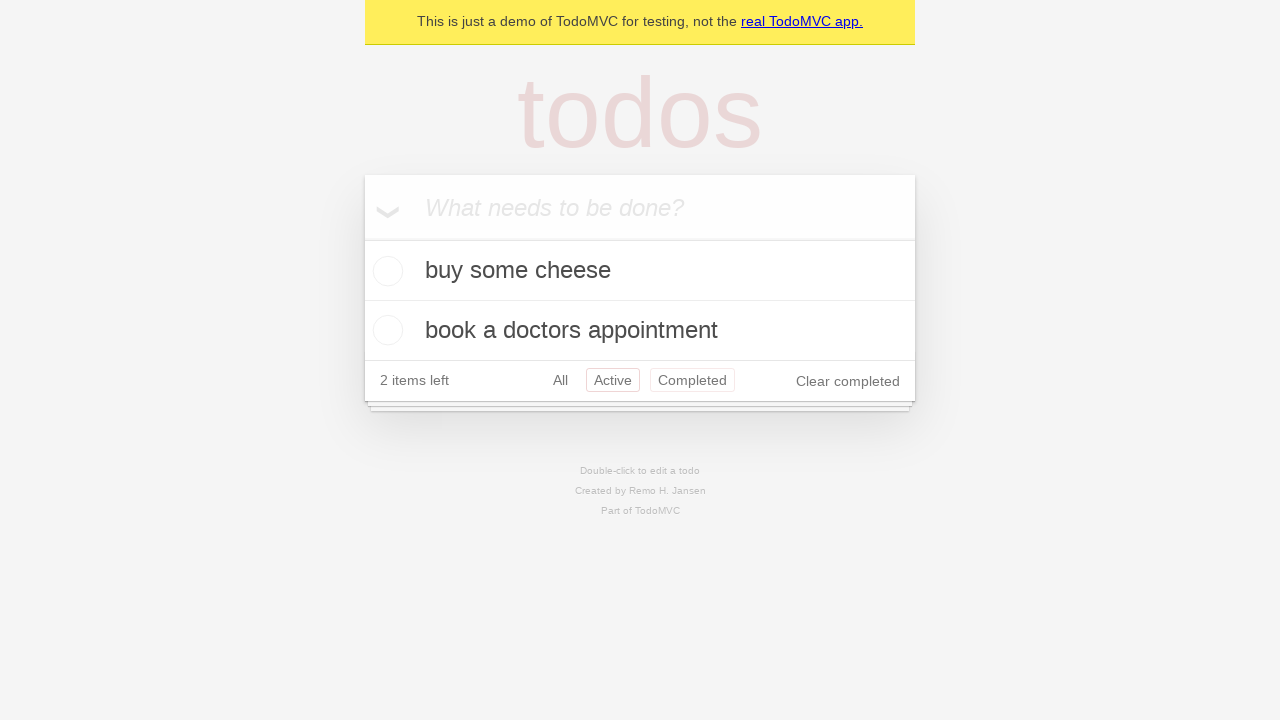

Navigated back to 'All' filter
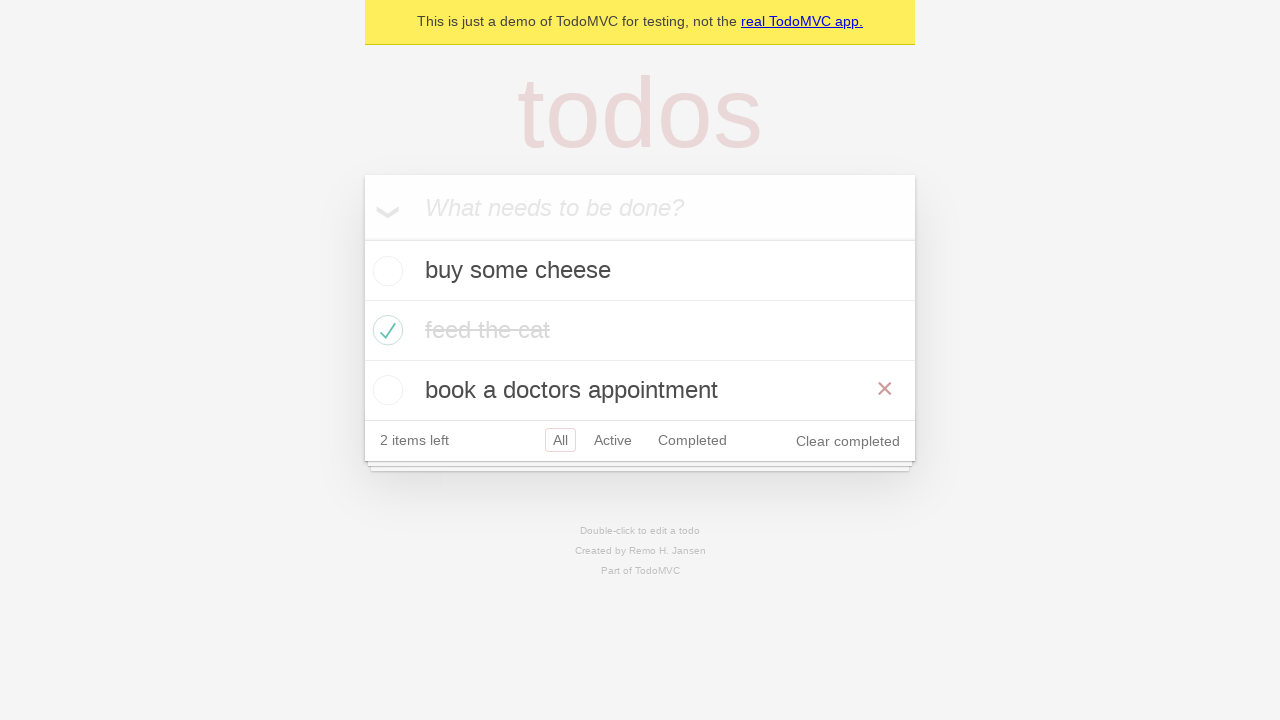

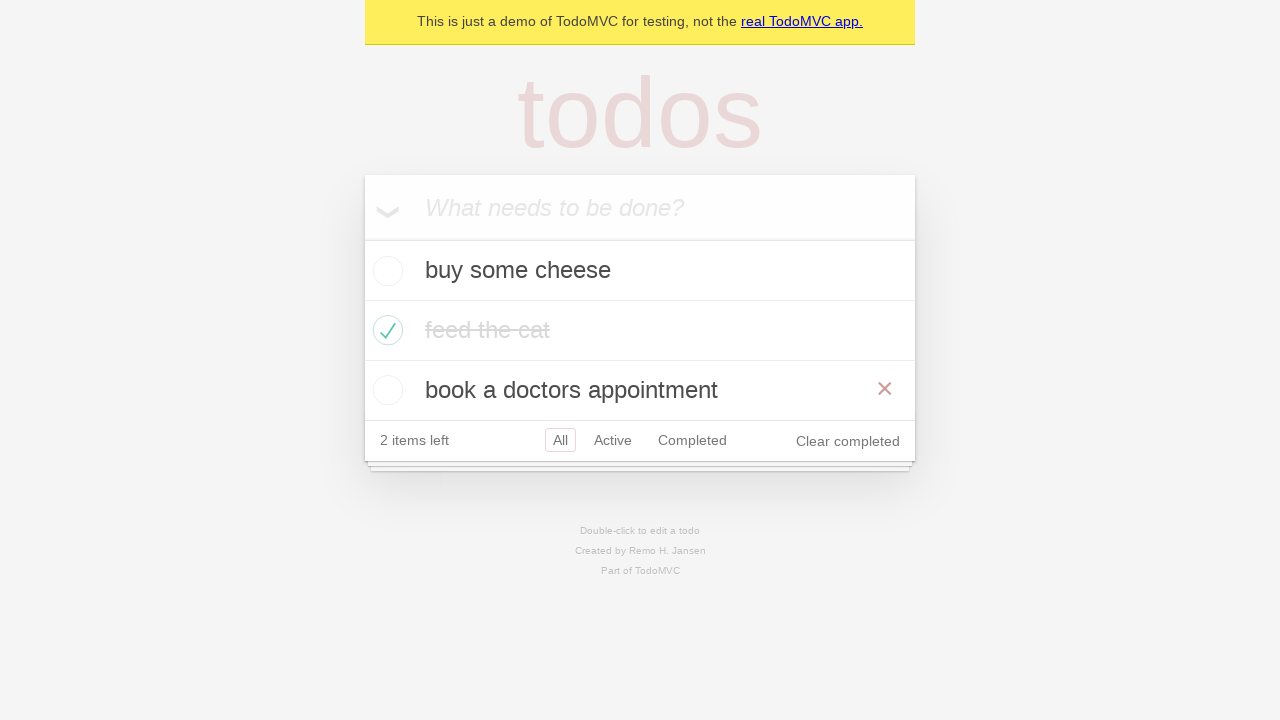